Tests the Playwright documentation homepage by verifying the page title contains "Playwright", finding the "Get Started" link, clicking it, and confirming navigation to the intro page.

Starting URL: https://playwright.dev

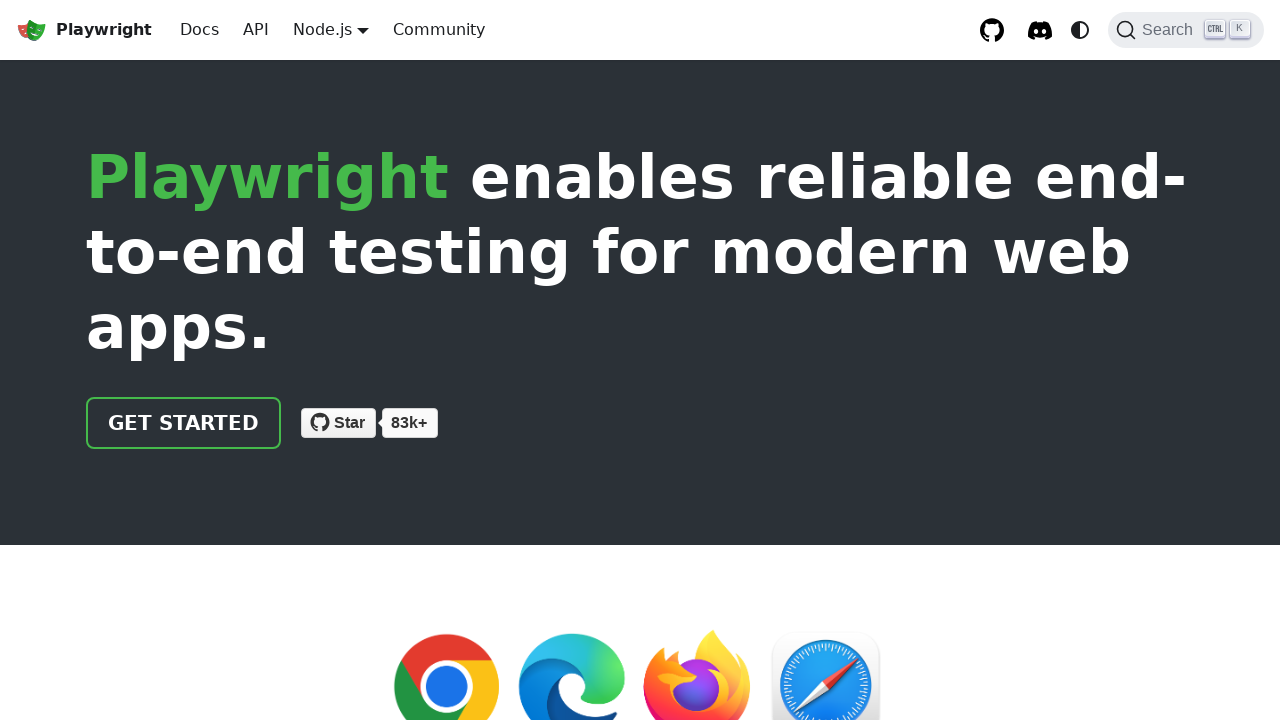

Verified page title contains 'Playwright'
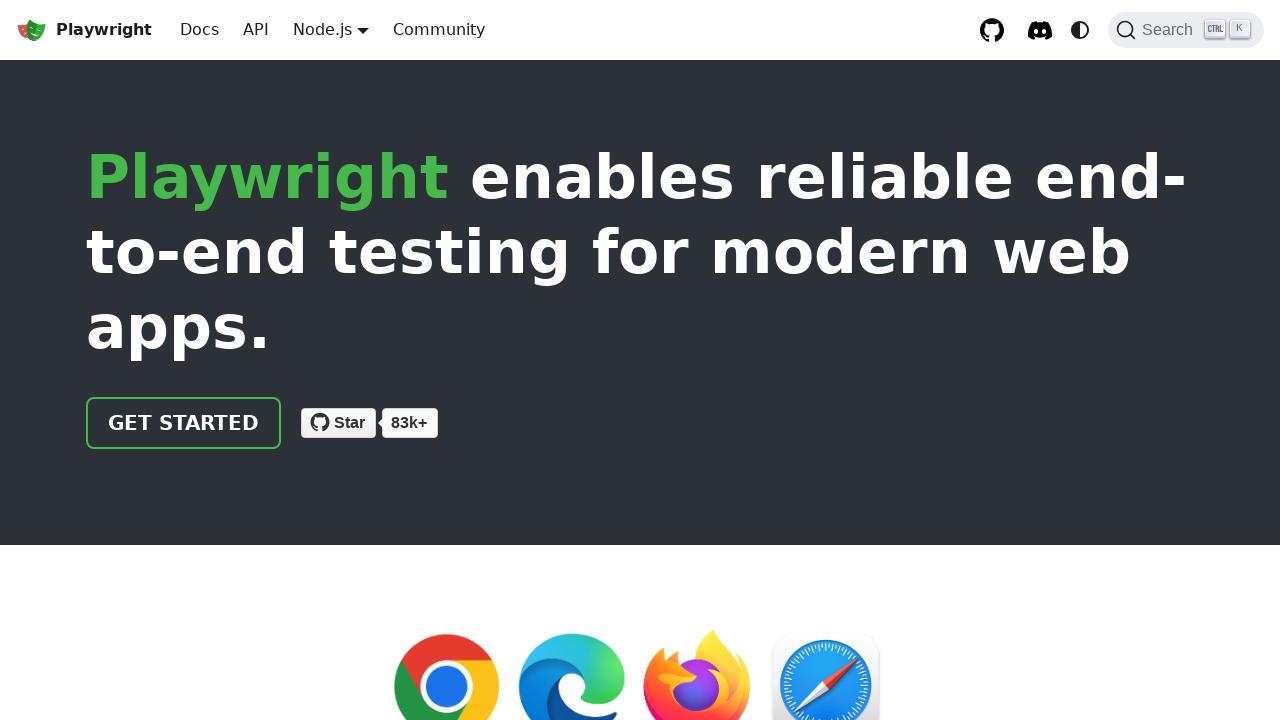

Located the 'Get Started' link
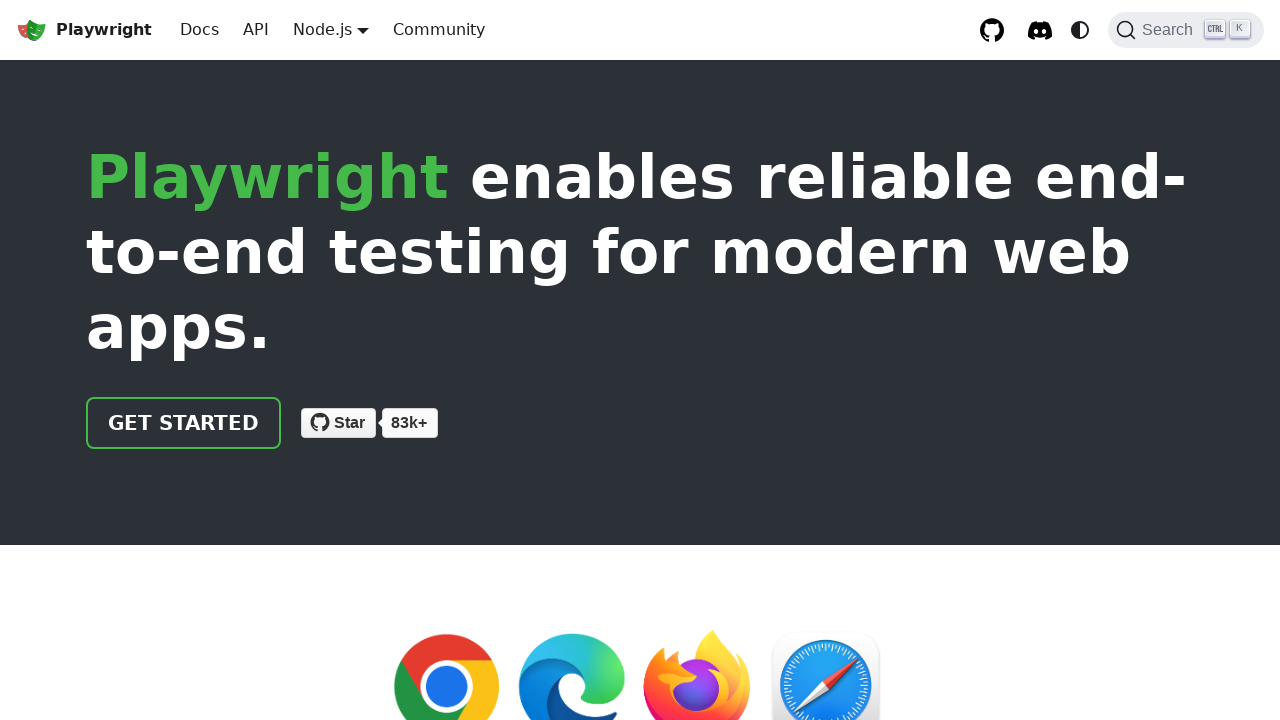

Verified 'Get Started' link href is '/docs/intro'
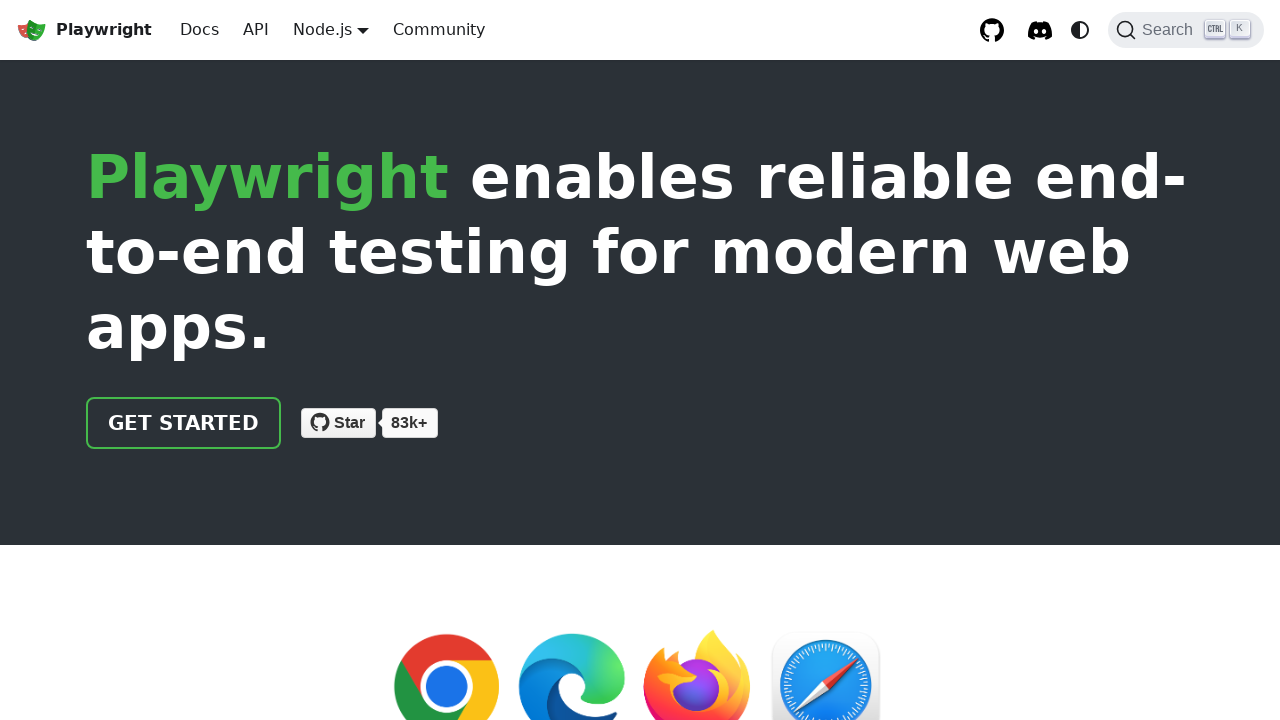

Clicked the 'Get Started' link at (184, 423) on text=Get Started
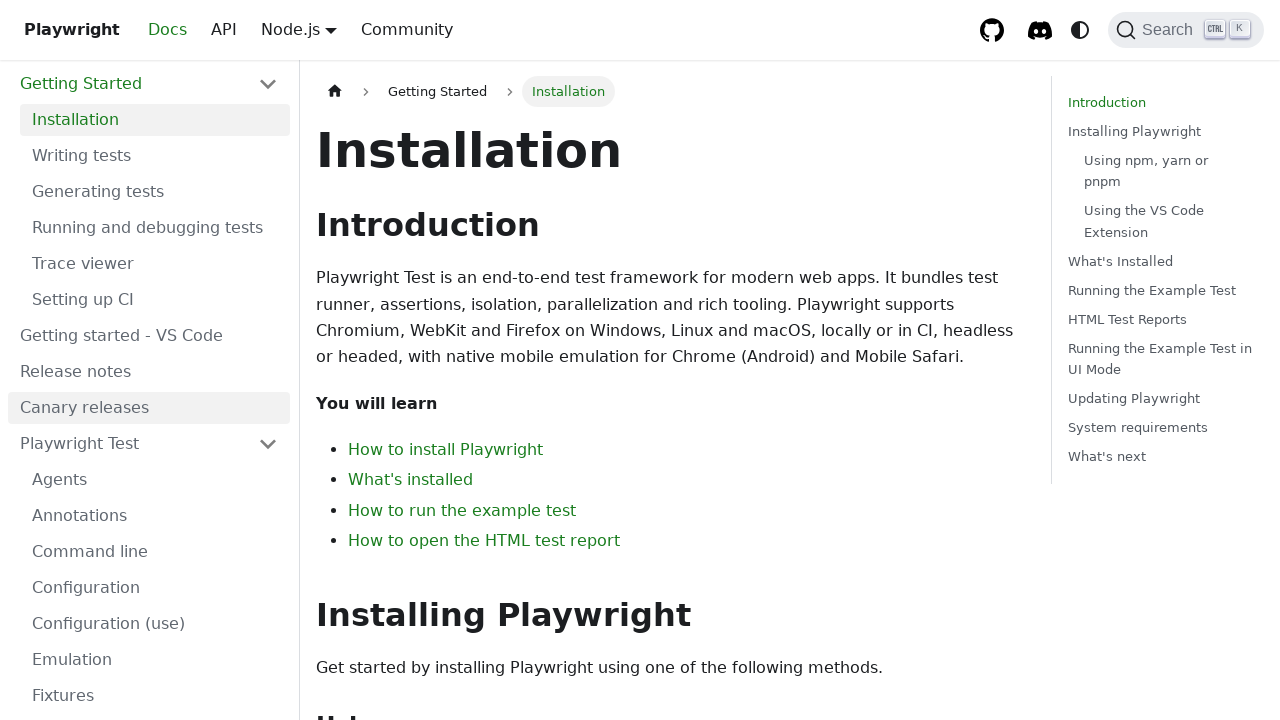

Navigated to intro page and URL confirmed
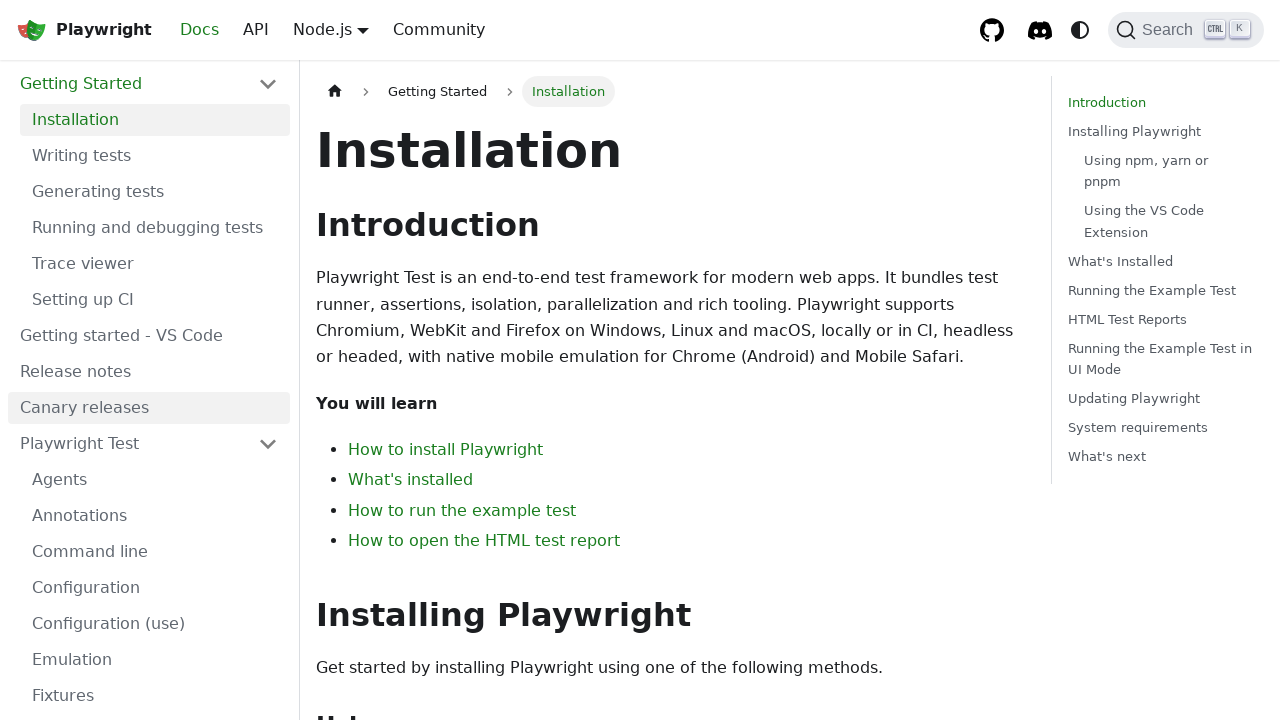

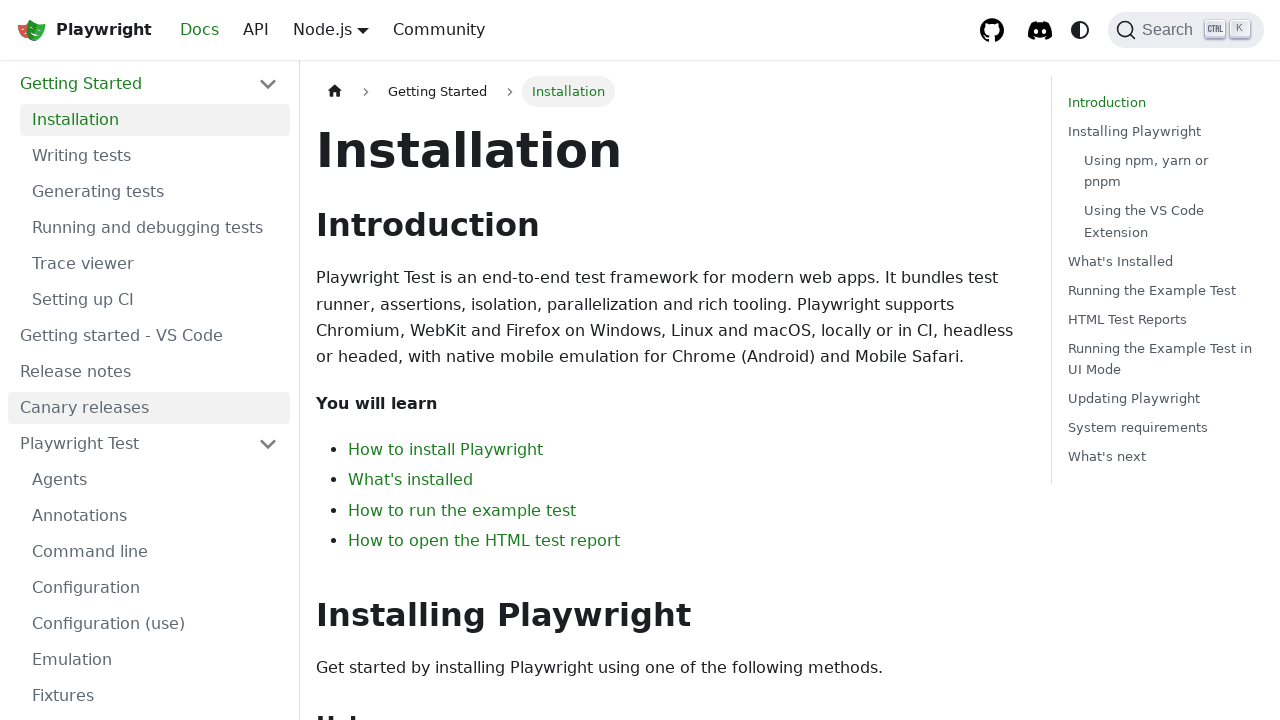